Tests confirmation alert handling by clicking a button that triggers an alert and then accepting or dismissing it based on the alert text

Starting URL: https://selenium08.blogspot.com/2019/07/alert-test.html

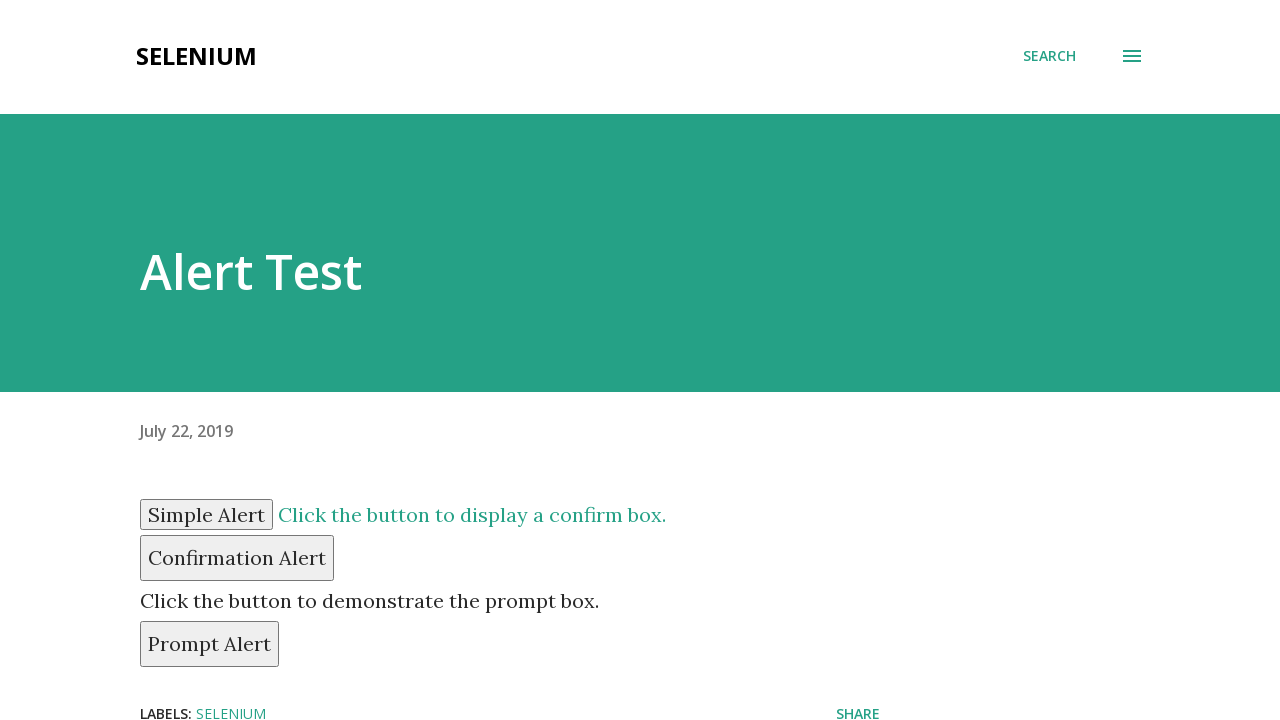

Clicked the confirm button to trigger the confirmation alert at (237, 558) on button#confirm
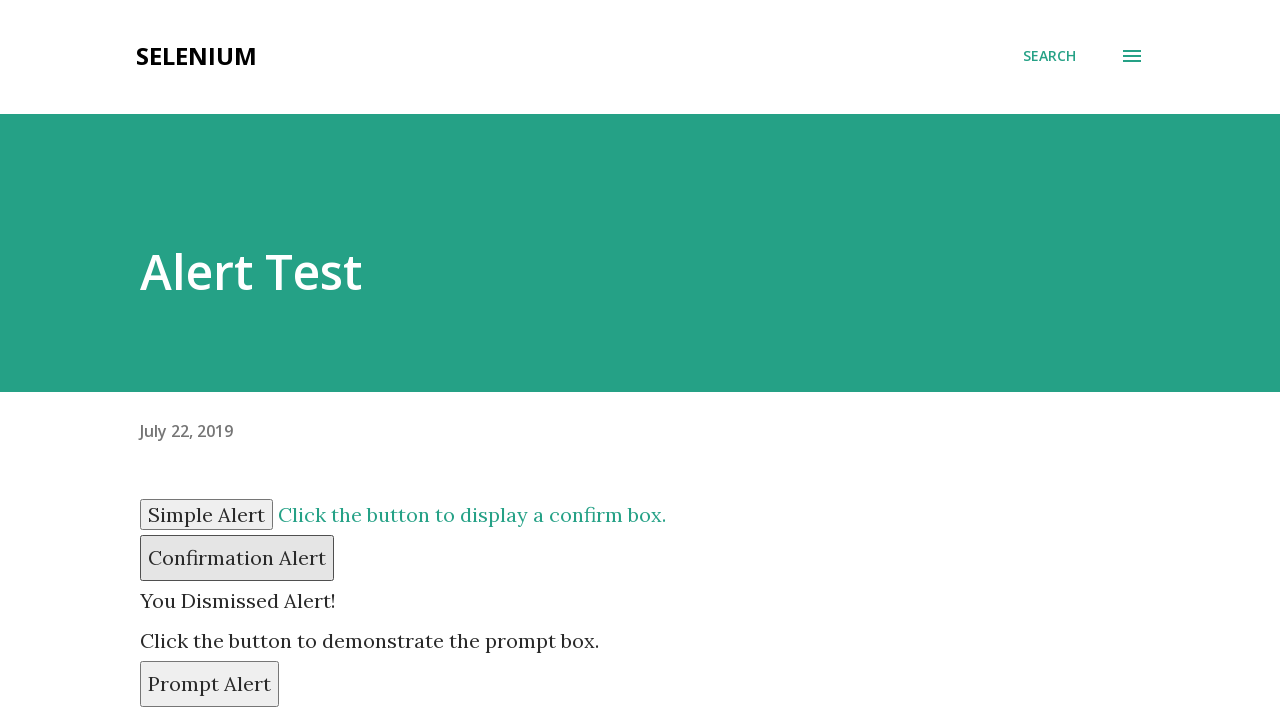

Set up dialog handler to accept confirmation alert or dismiss if message doesn't match
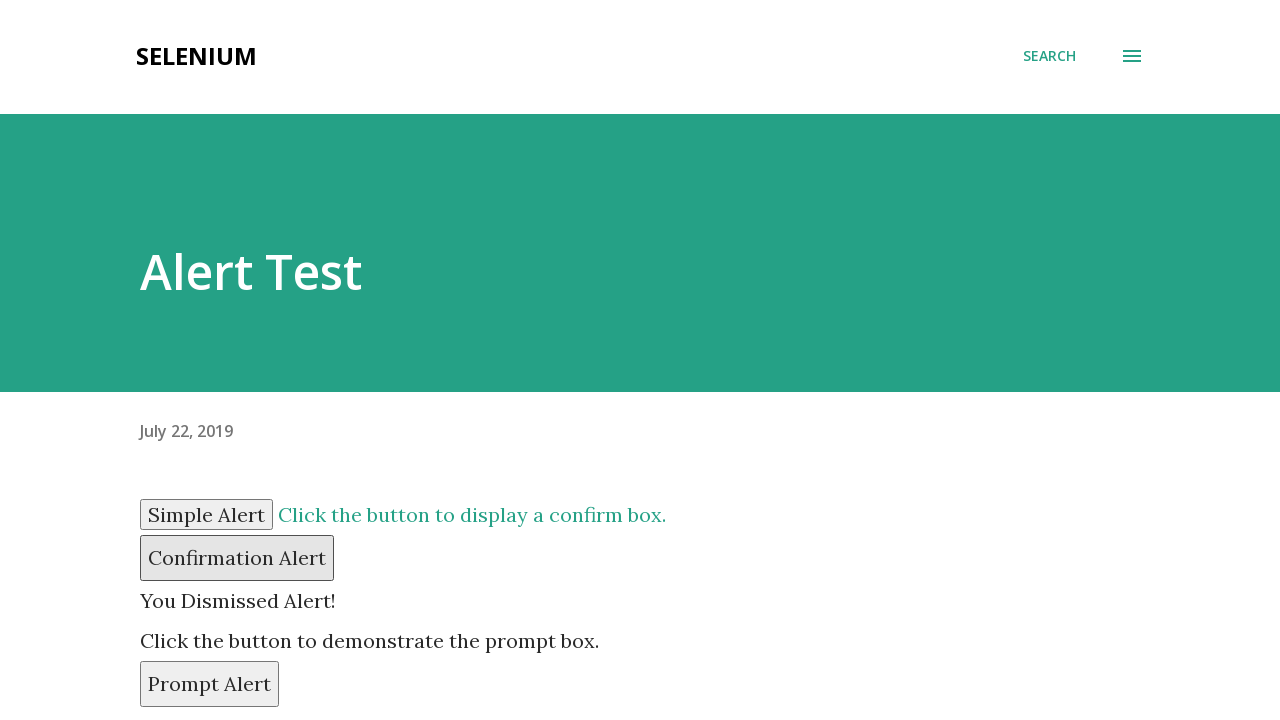

Waited for dialog to be handled
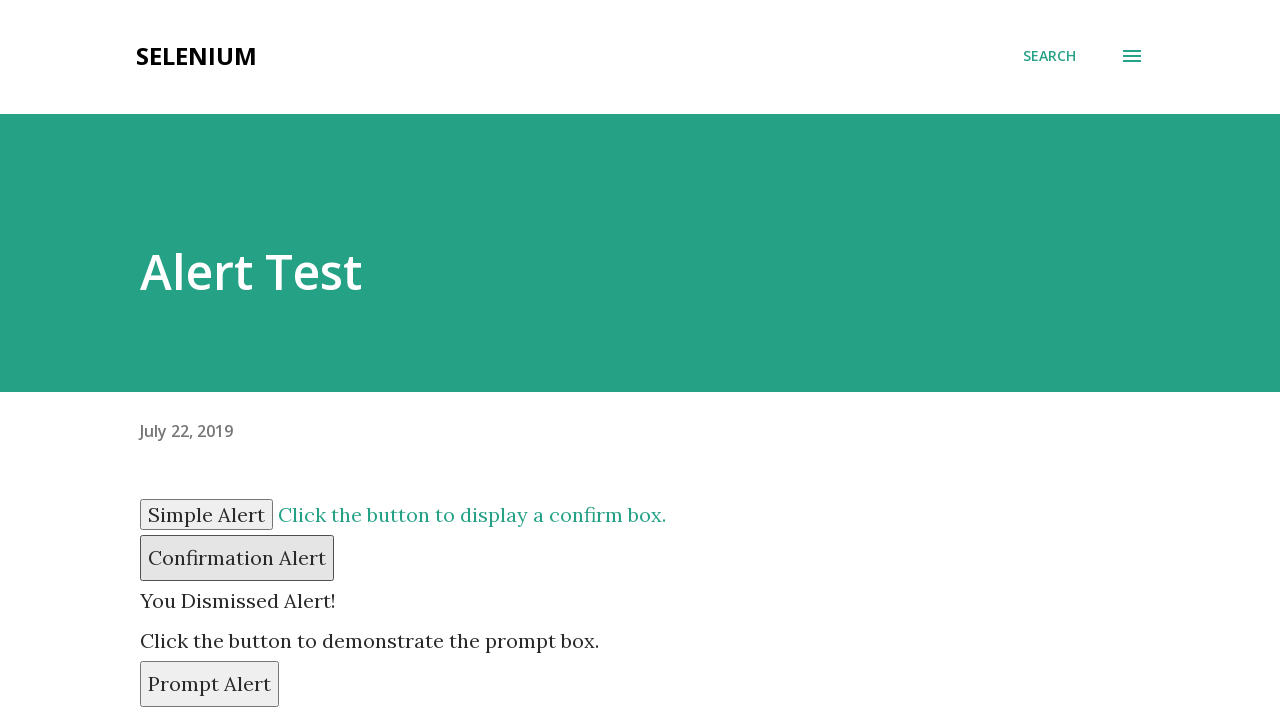

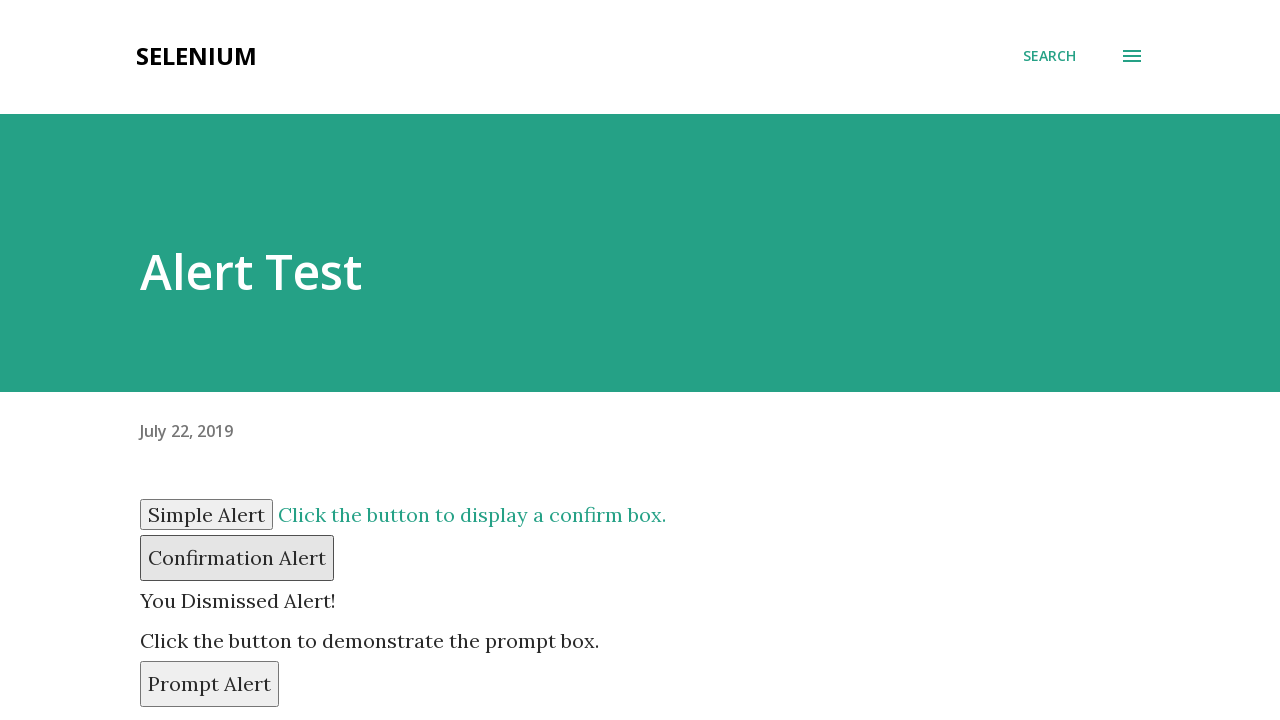